Tests login form validation by attempting to submit without credentials and verifying error message display

Starting URL: https://test-stand.gb.ru/login

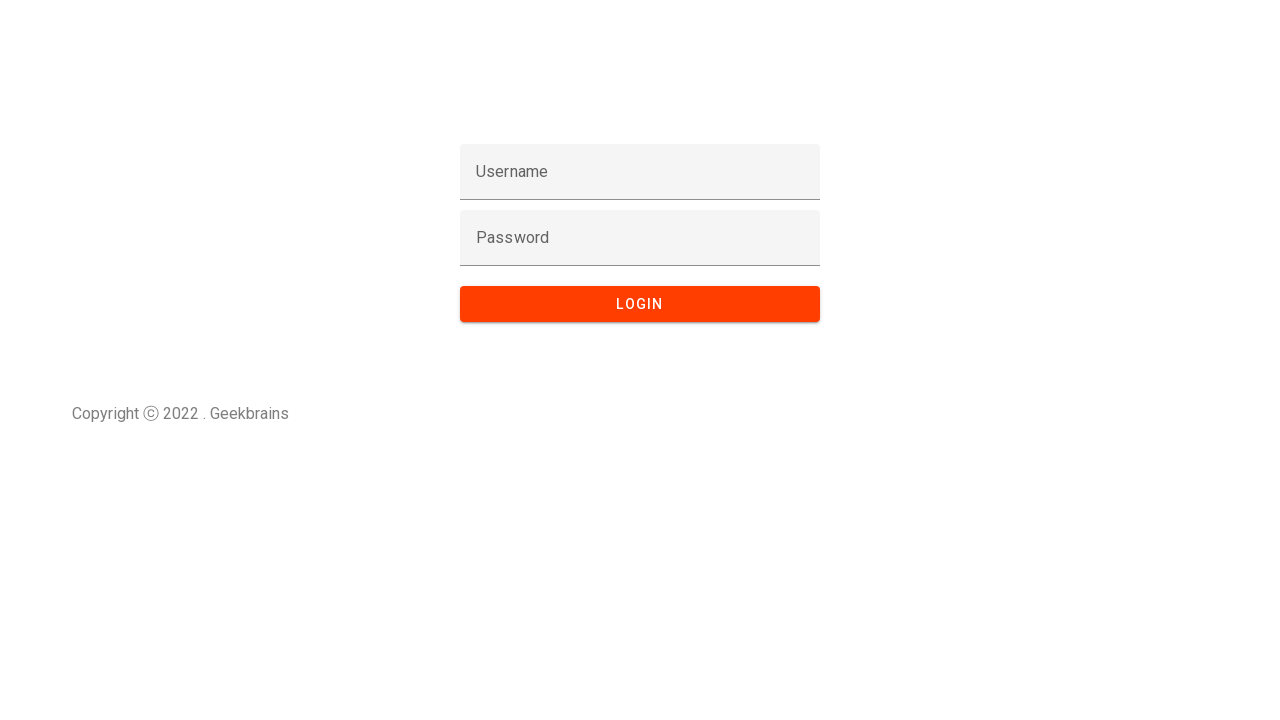

Clicked Login button without entering credentials at (640, 304) on button:has-text('Login')
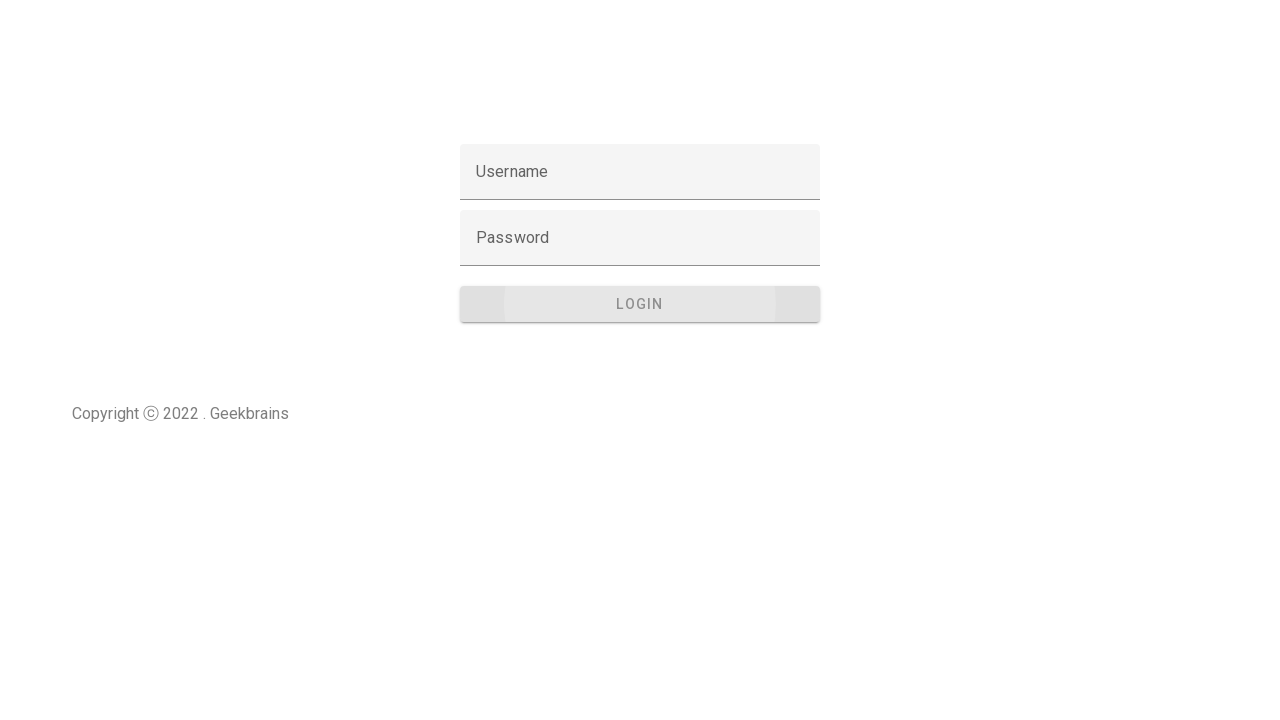

Verified error message '401 Invalid credentials.' is displayed
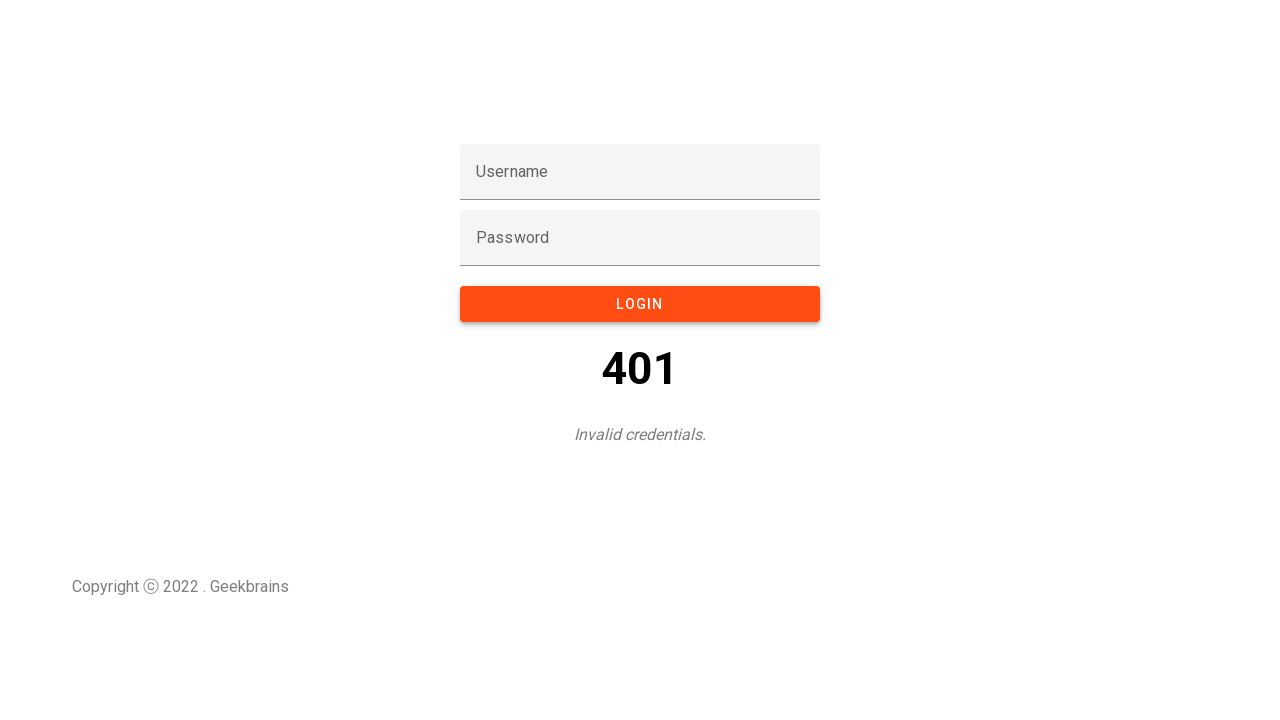

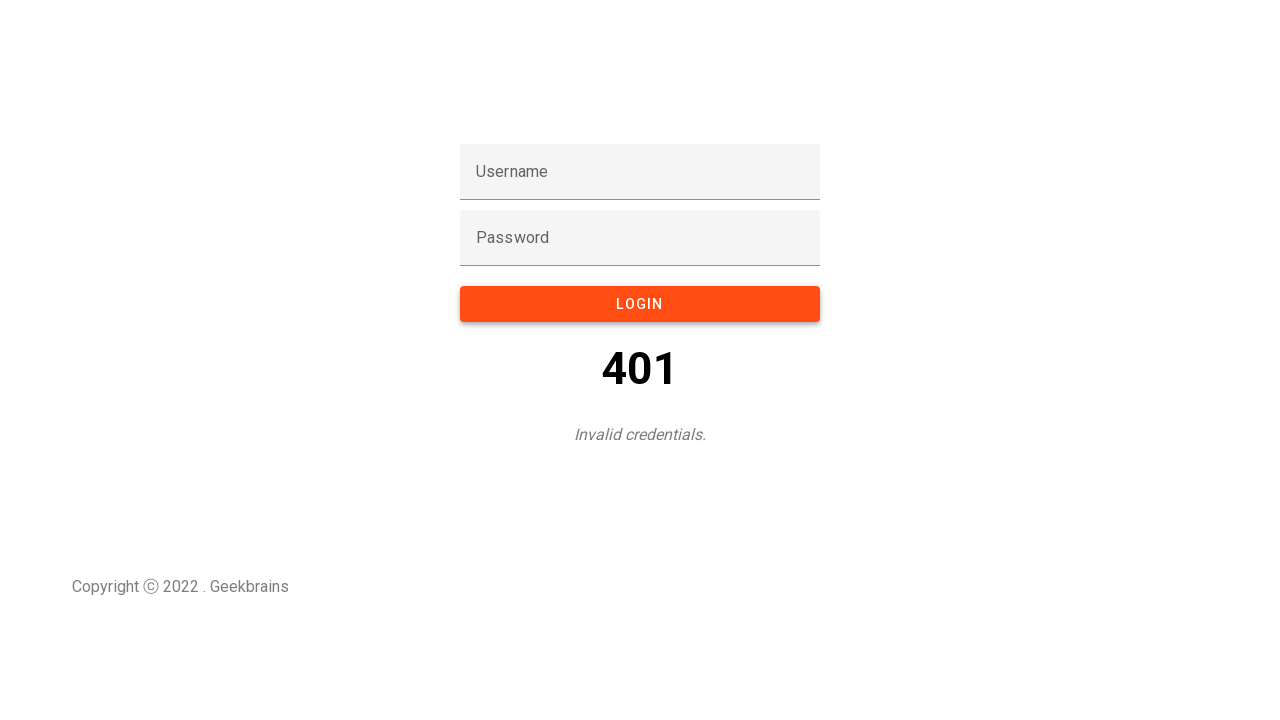